Tests browser navigation functions (back, forward, refresh) by clicking a link, navigating back and forward, and refreshing the page while verifying page state.

Starting URL: http://the-internet.herokuapp.com/

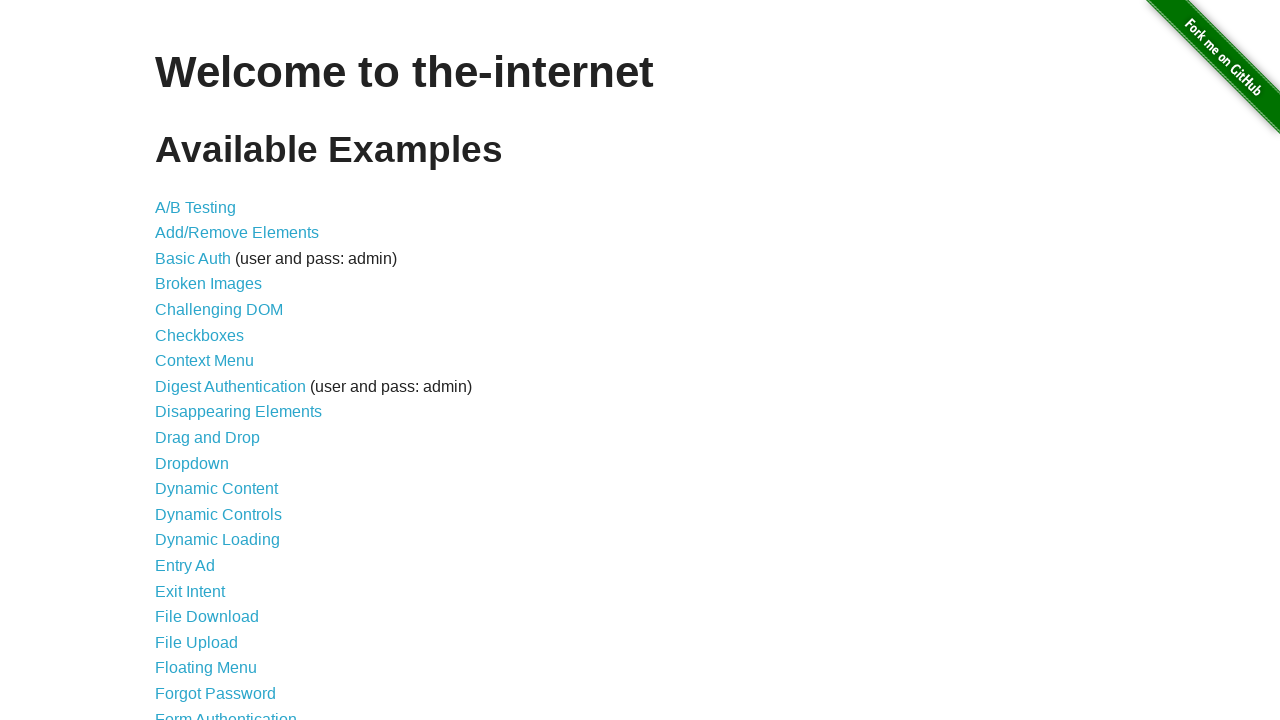

Clicked the A/B Testing link at (196, 207) on xpath=//*[@href='/abtest']
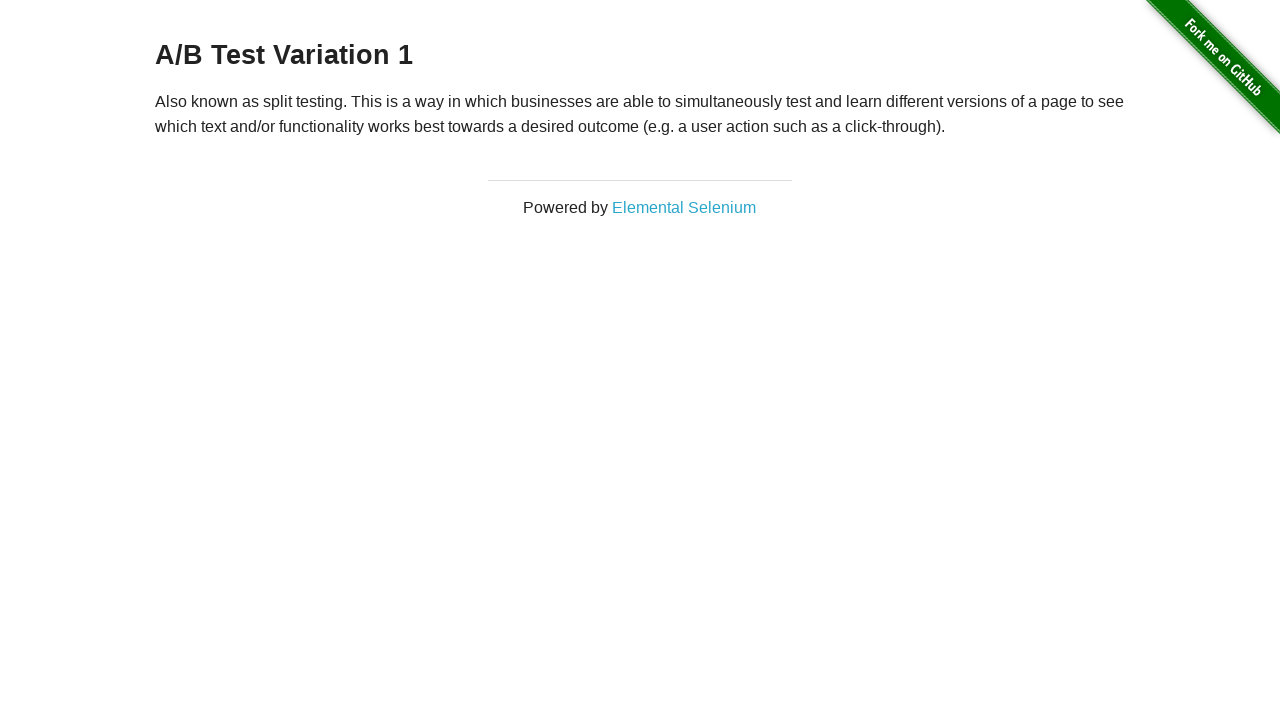

A/B Testing page loaded
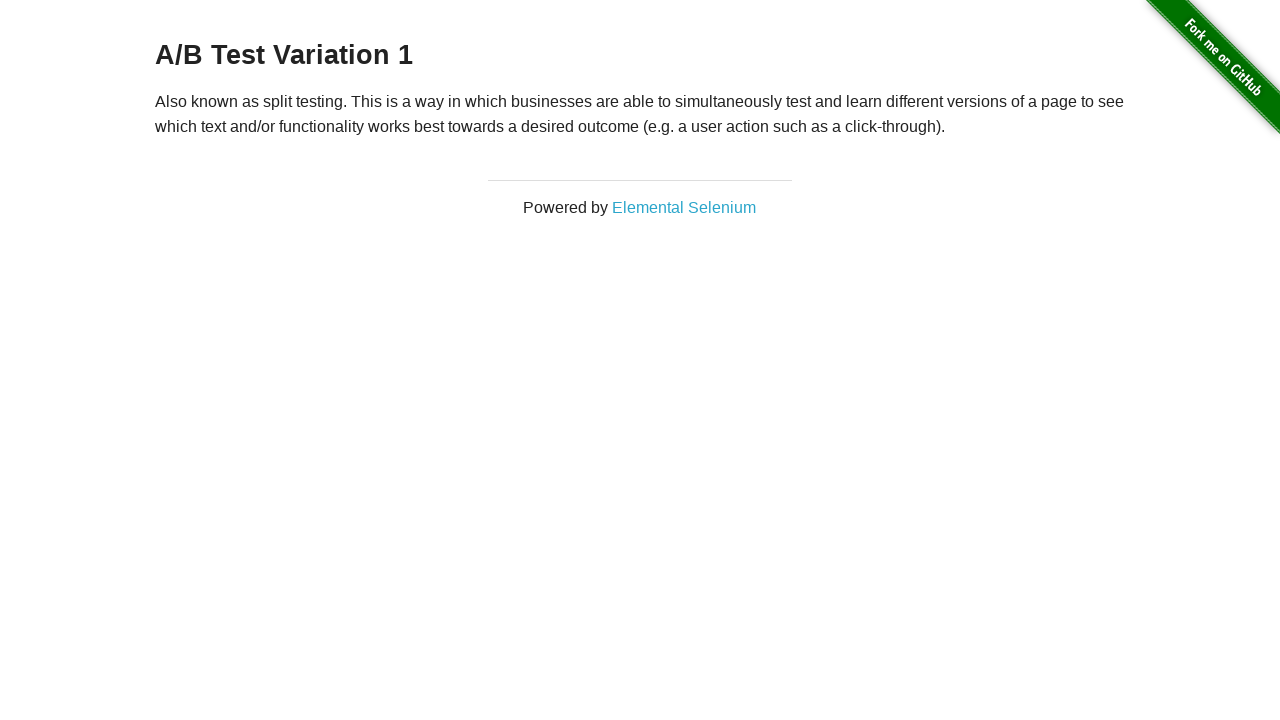

Navigated back to previous page
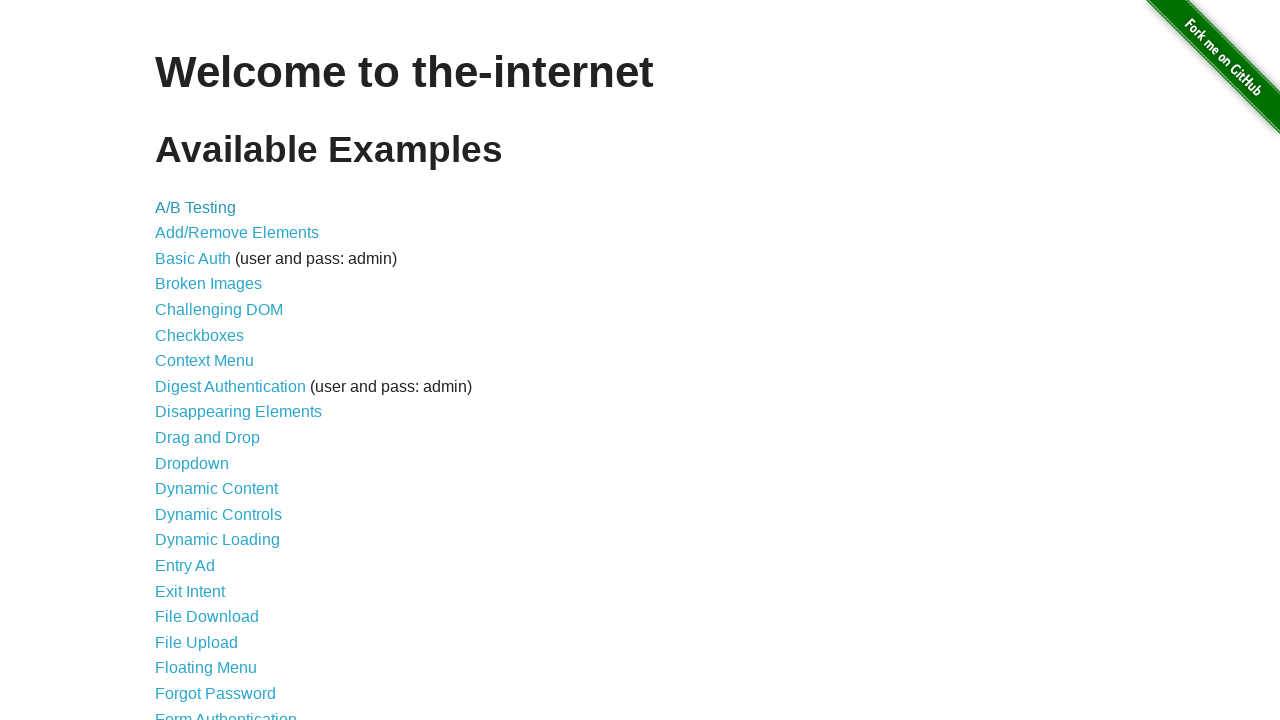

Verified page title is 'The Internet'
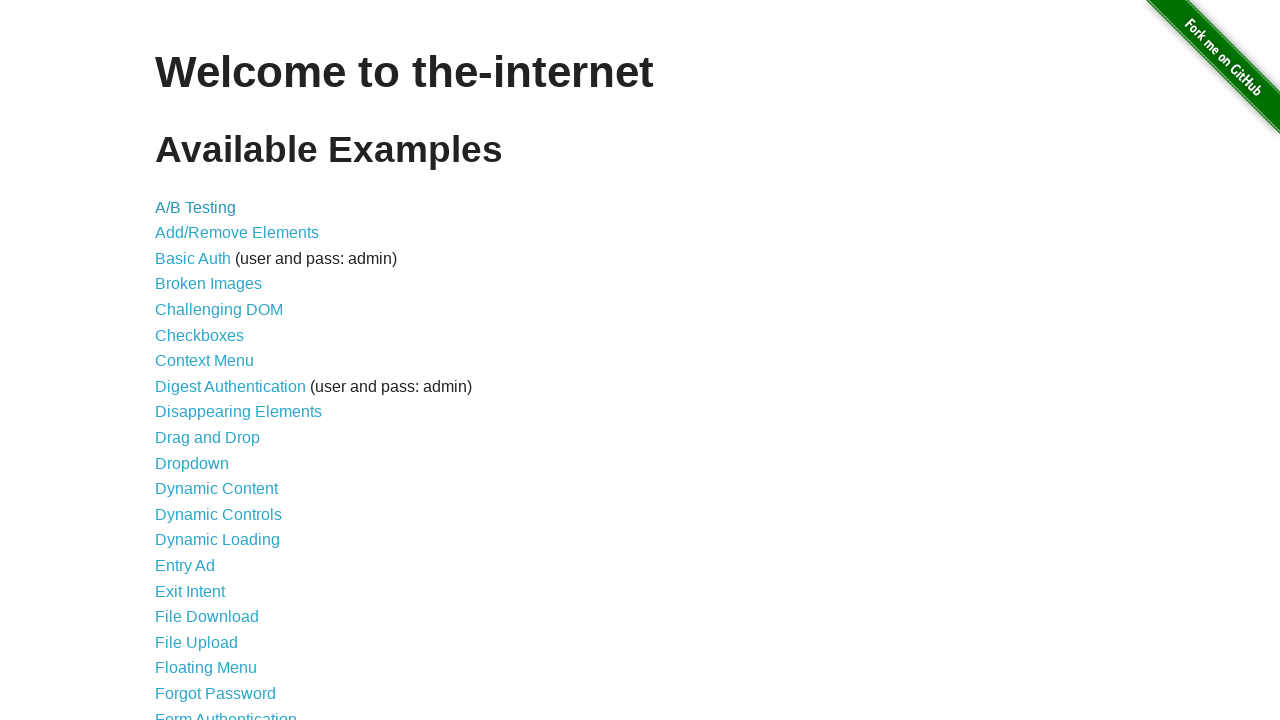

Navigated forward to A/B Testing page
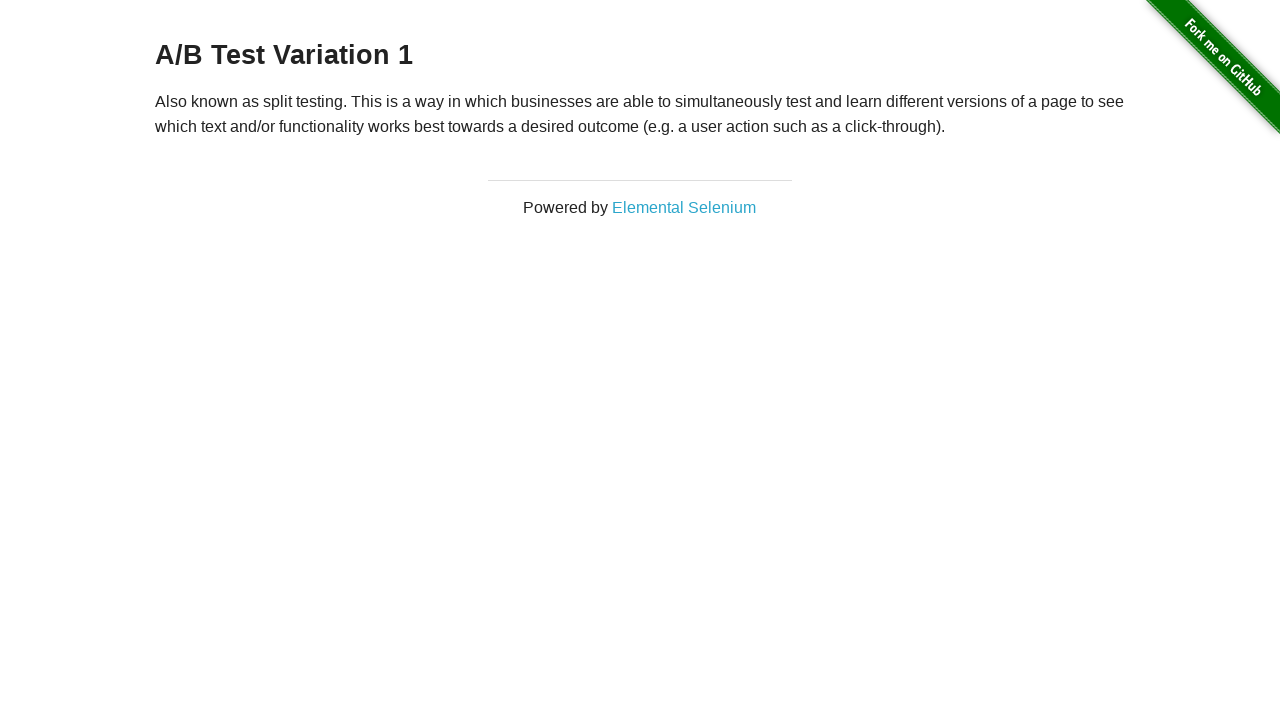

Verified .example element is visible
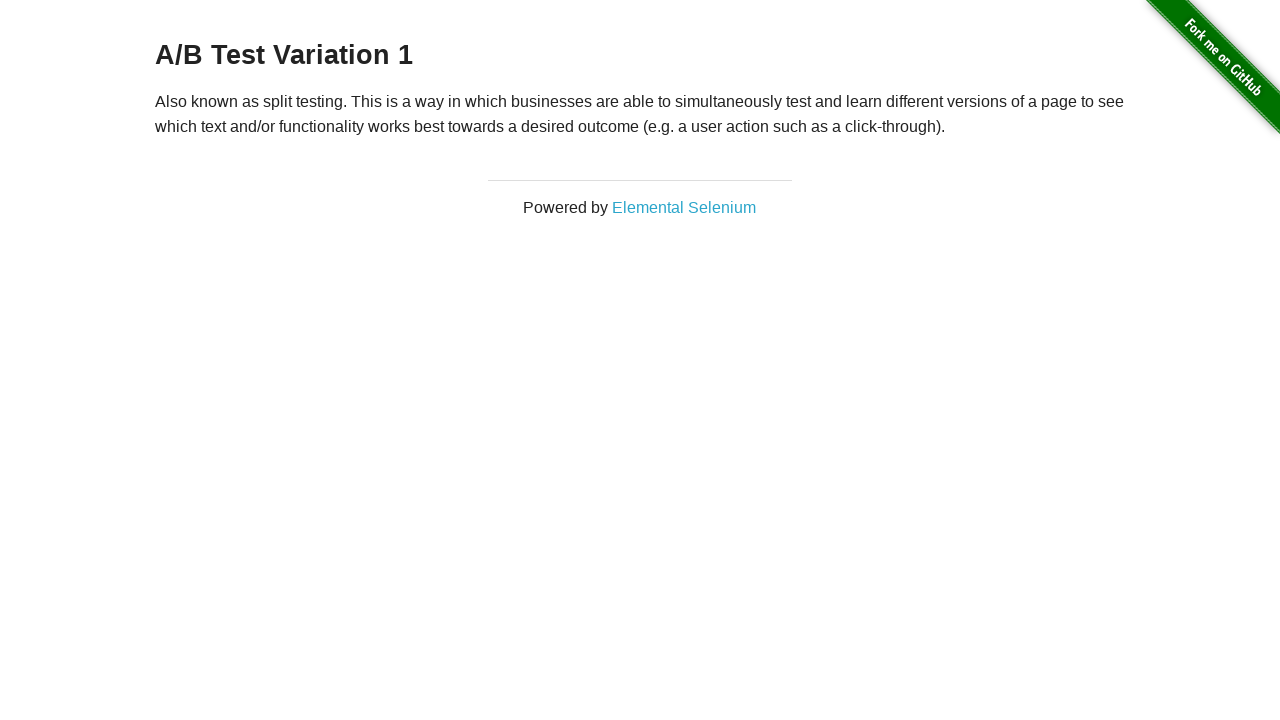

Refreshed the page
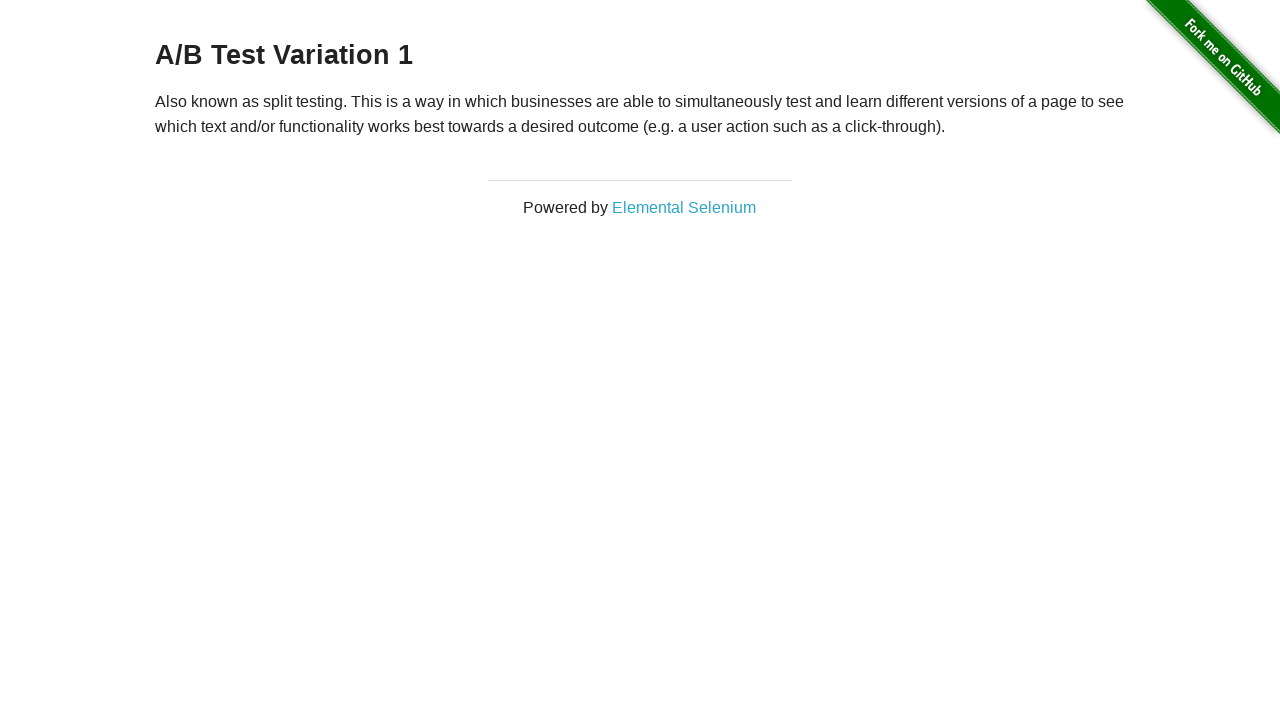

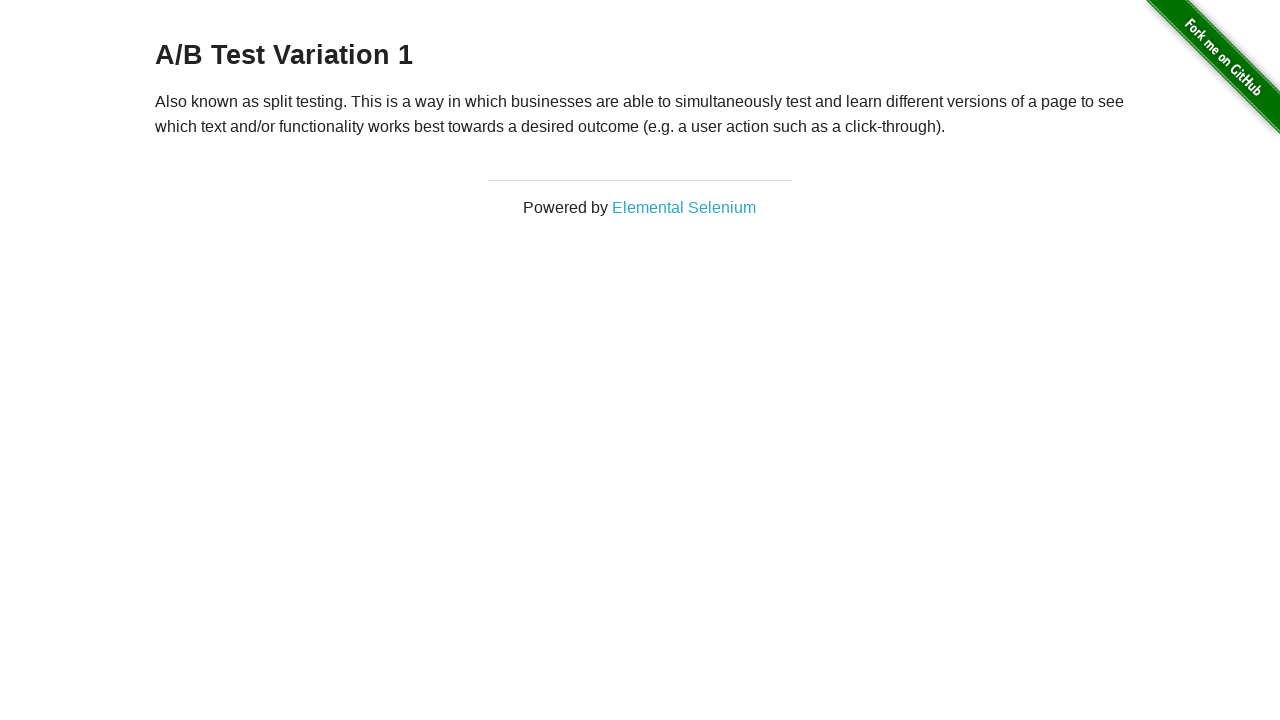